Tests a registration form by filling out personal details including first name, last name, address, email, phone number, selecting gender, hobbies, and setting password fields on a demo automation testing site.

Starting URL: http://demo.automationtesting.in/Register.html

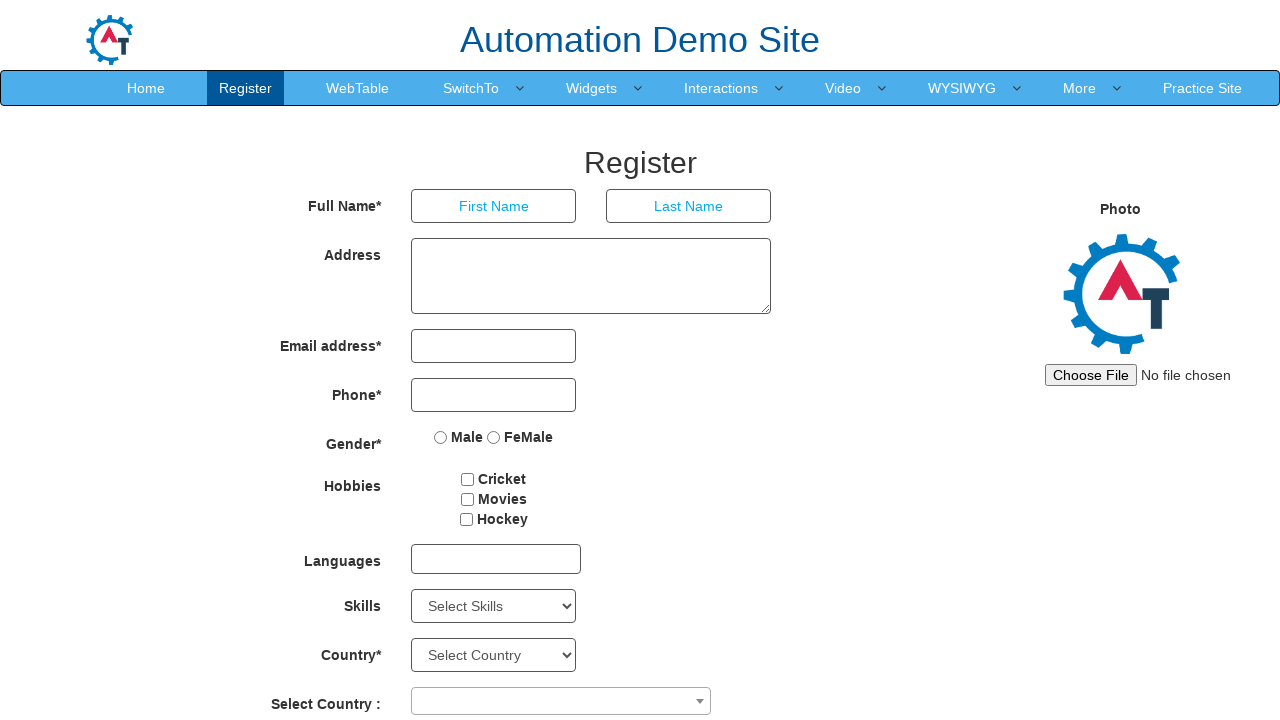

Filled first name field with 'Marcus' on (//input[@type='text'])[1]
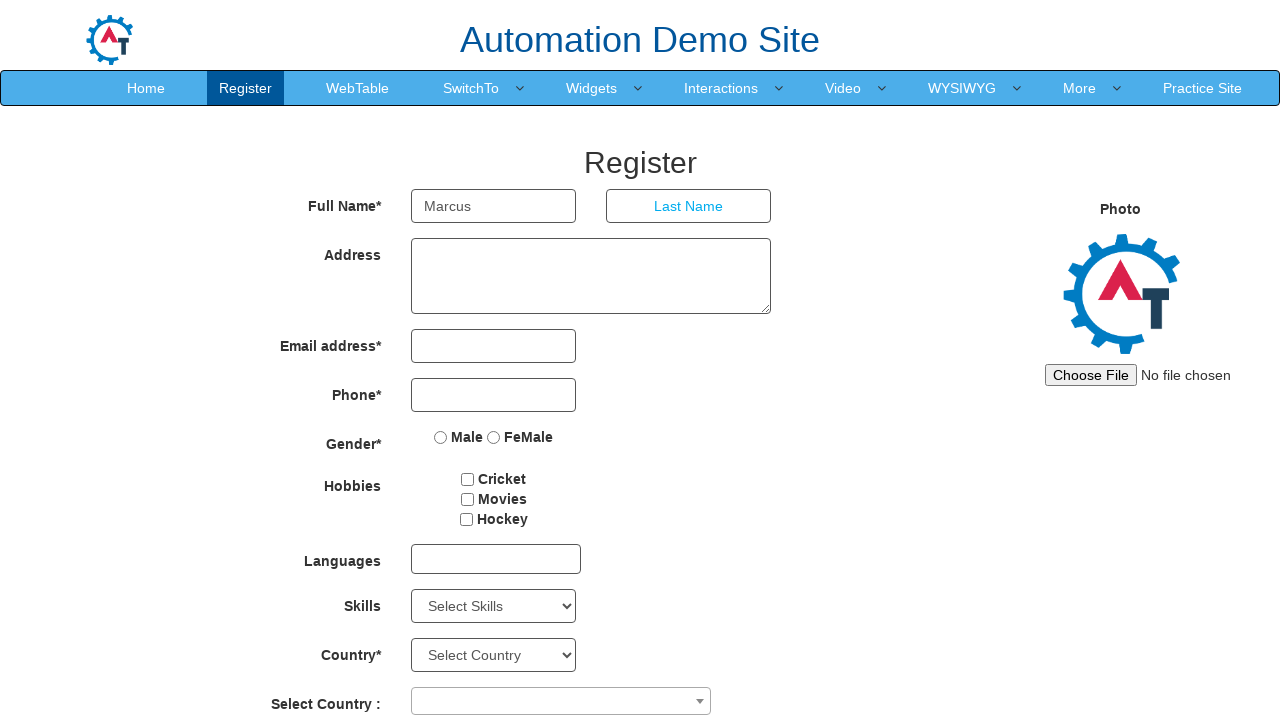

Filled last name field with 'Thompson' on (//input[@type='text'])[2]
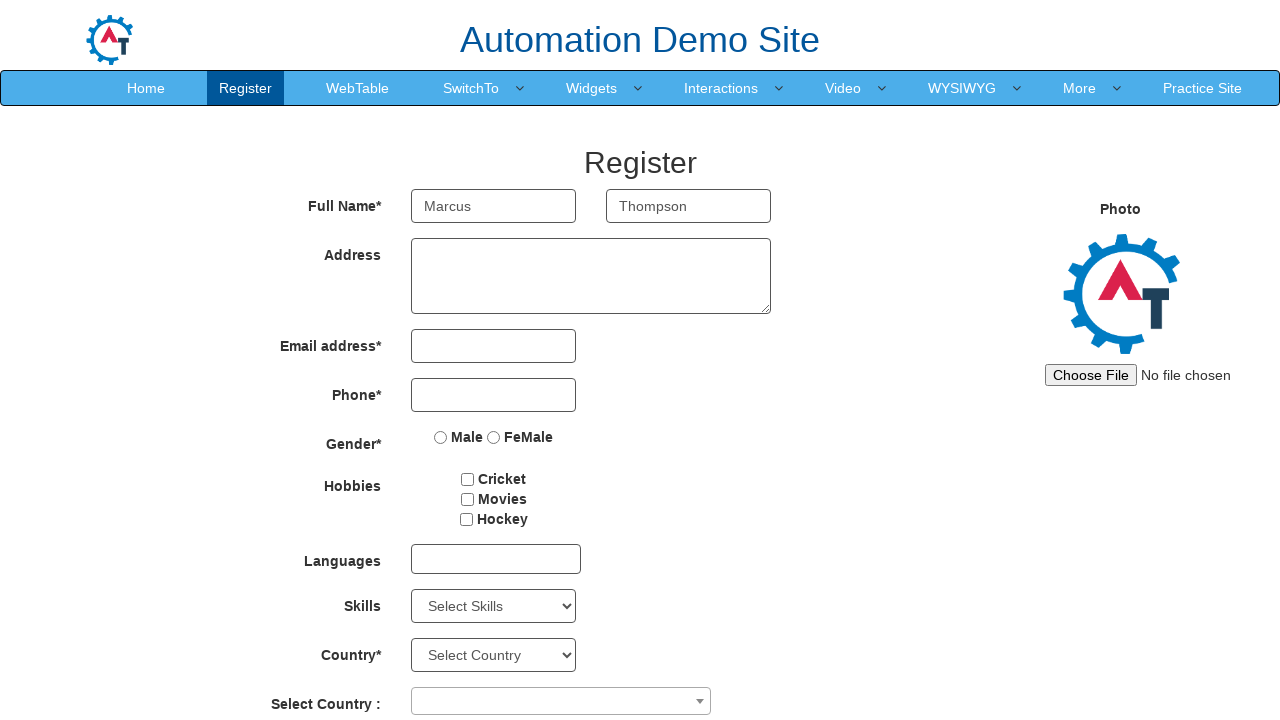

Filled address field with complete mailing address on textarea[rows='3']
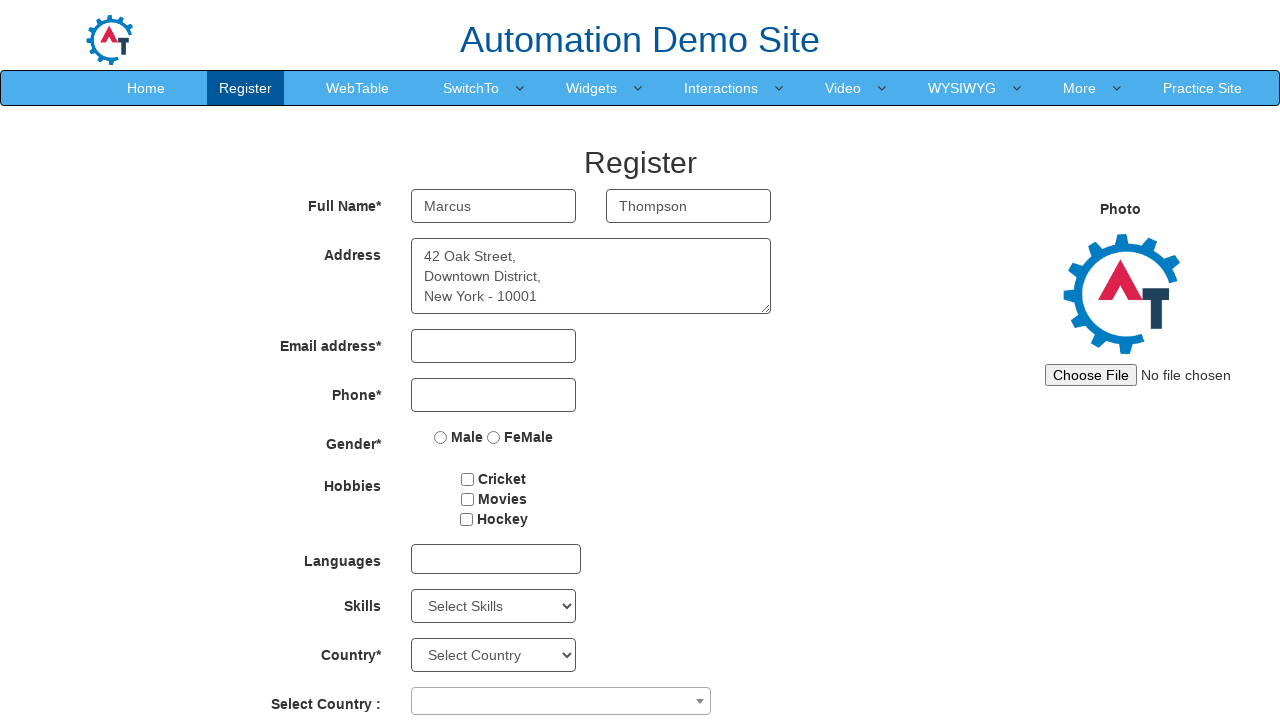

Filled email field with 'marcus.thompson@example.com' on input[type='email']
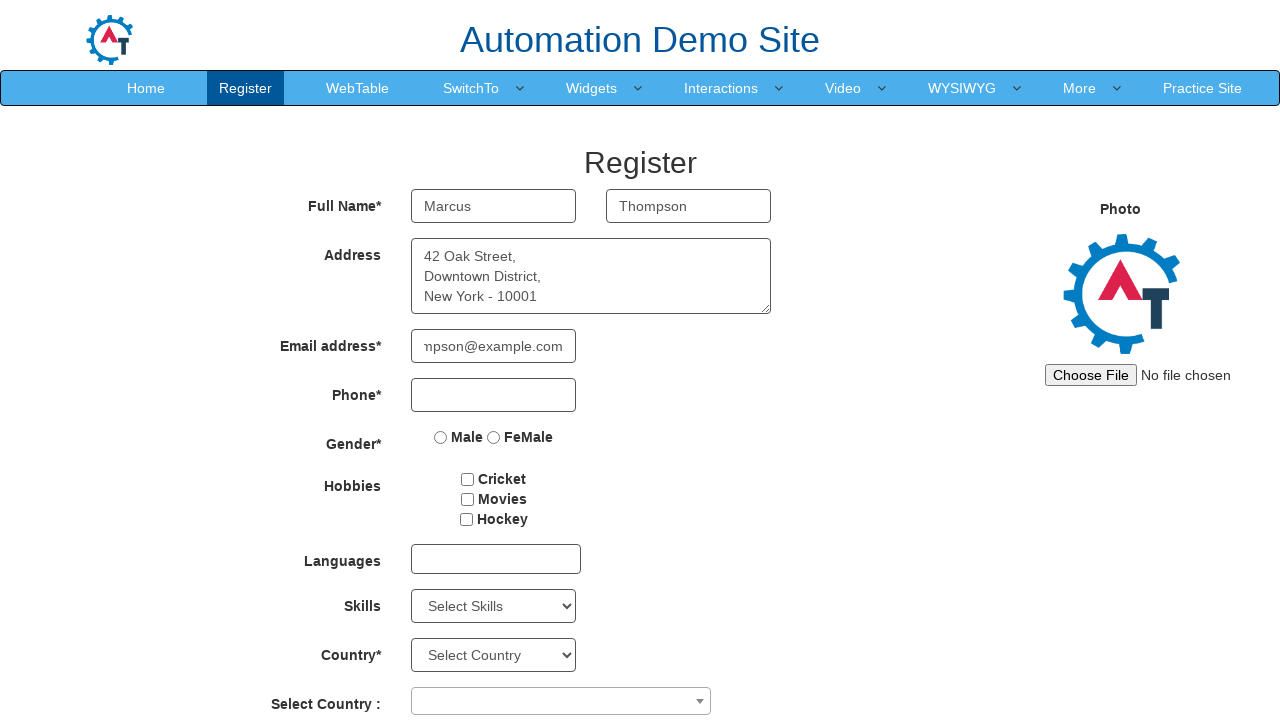

Filled phone number field with '5551234567' on input[type='tel']
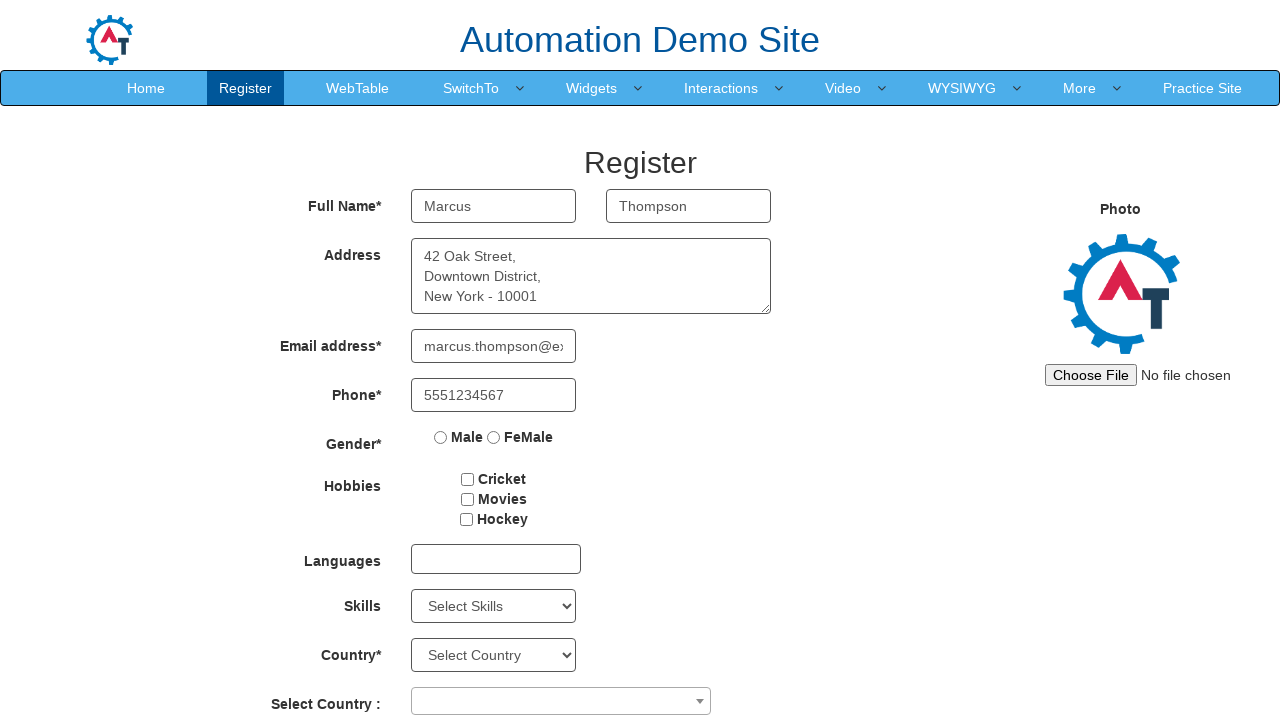

Selected Male gender option at (441, 437) on input[value='Male']
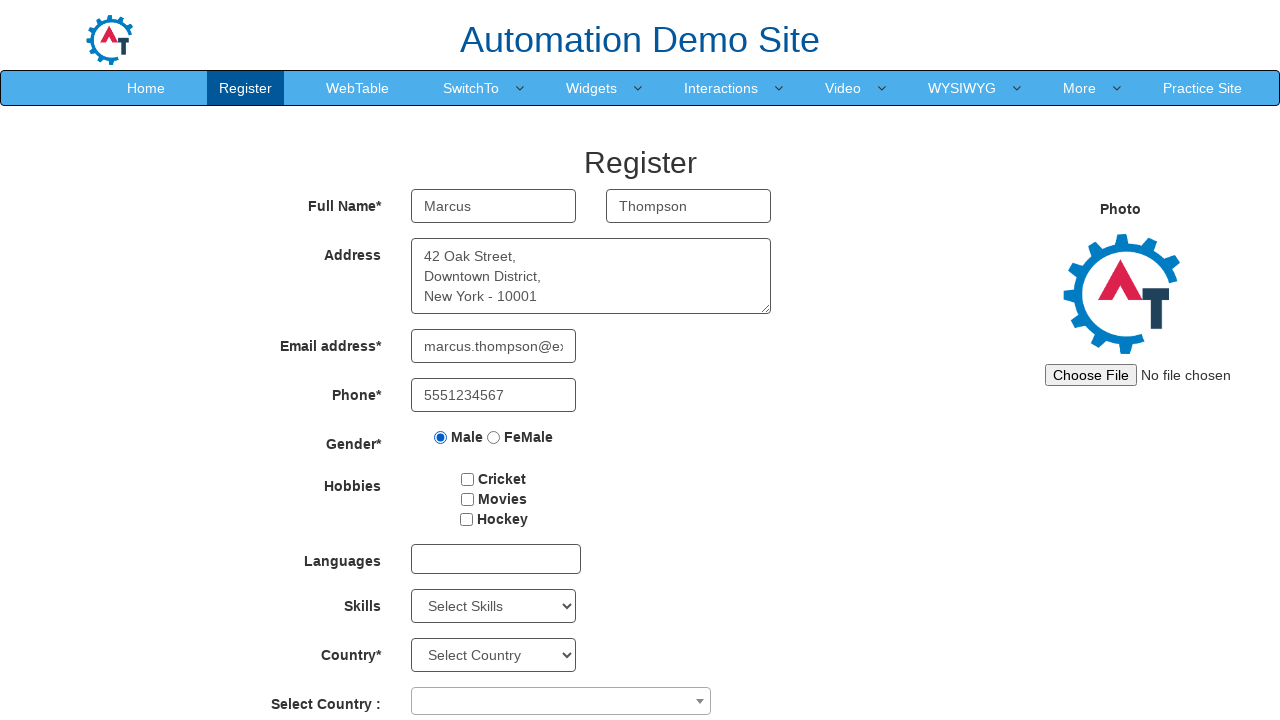

Selected Cricket hobby checkbox at (468, 479) on input[value='Cricket']
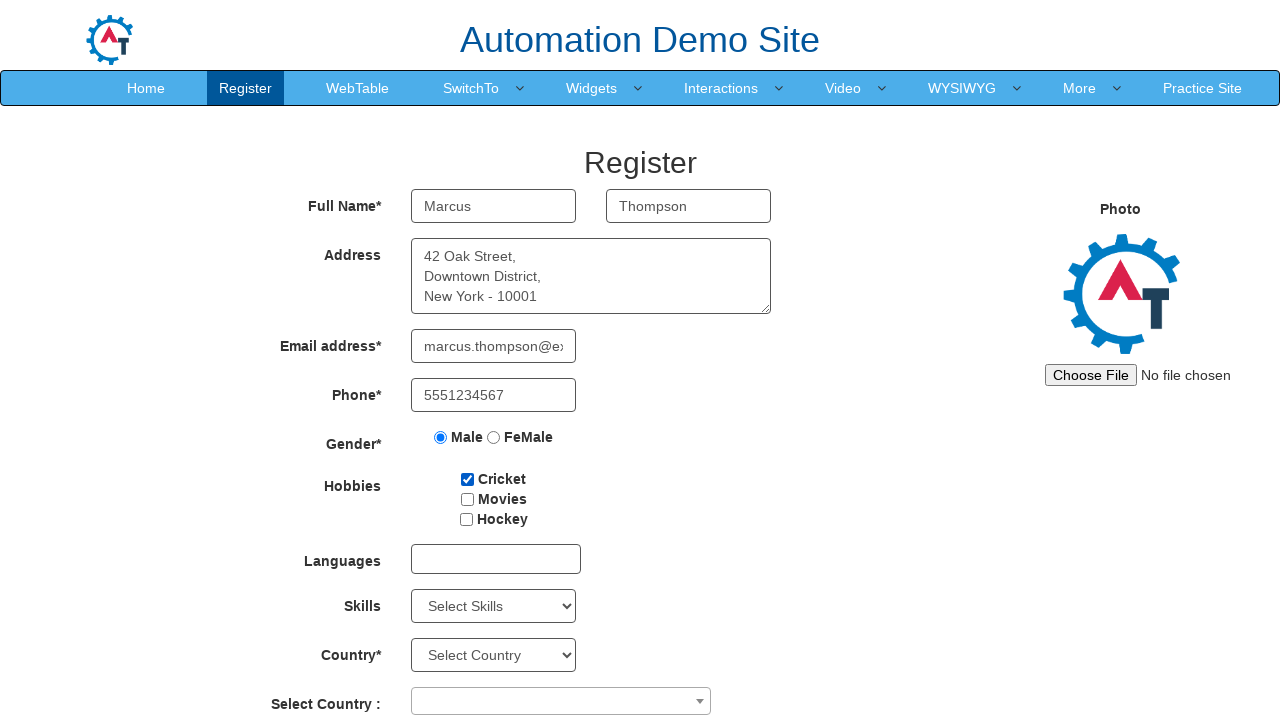

Selected Movies hobby checkbox at (467, 499) on input[value='Movies']
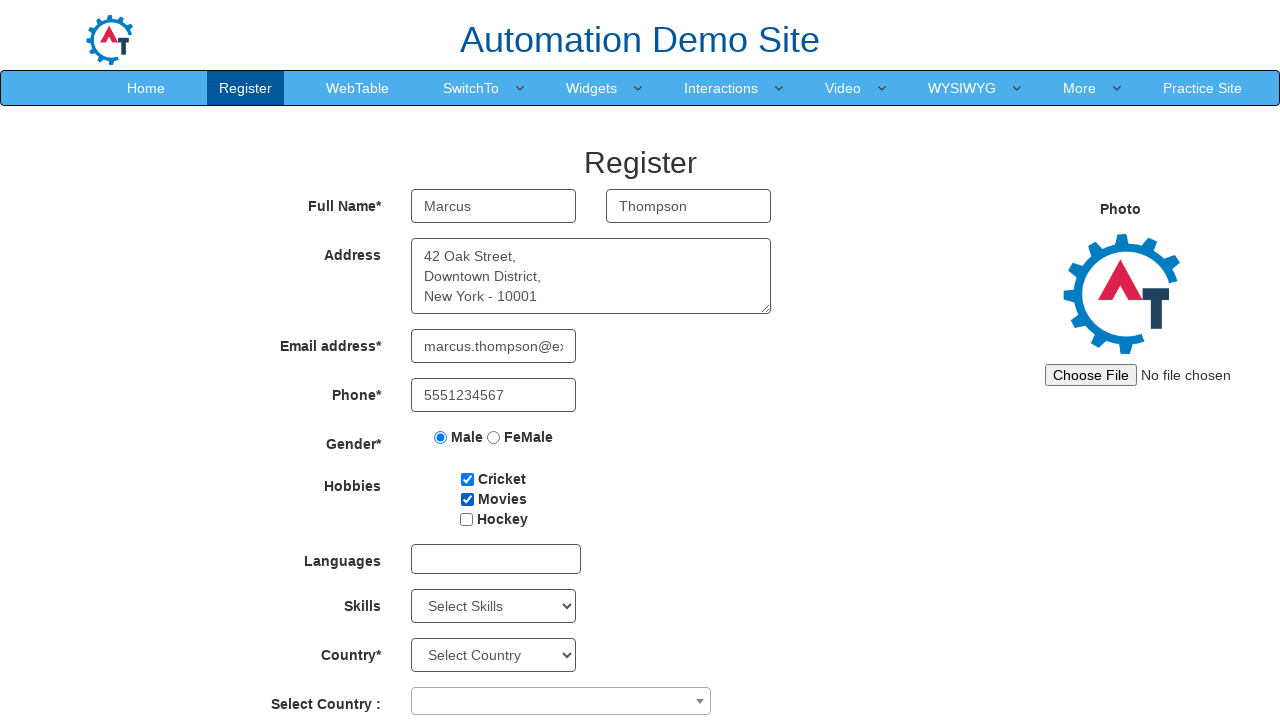

Filled first password field with 'SecurePass@789' on #firstpassword
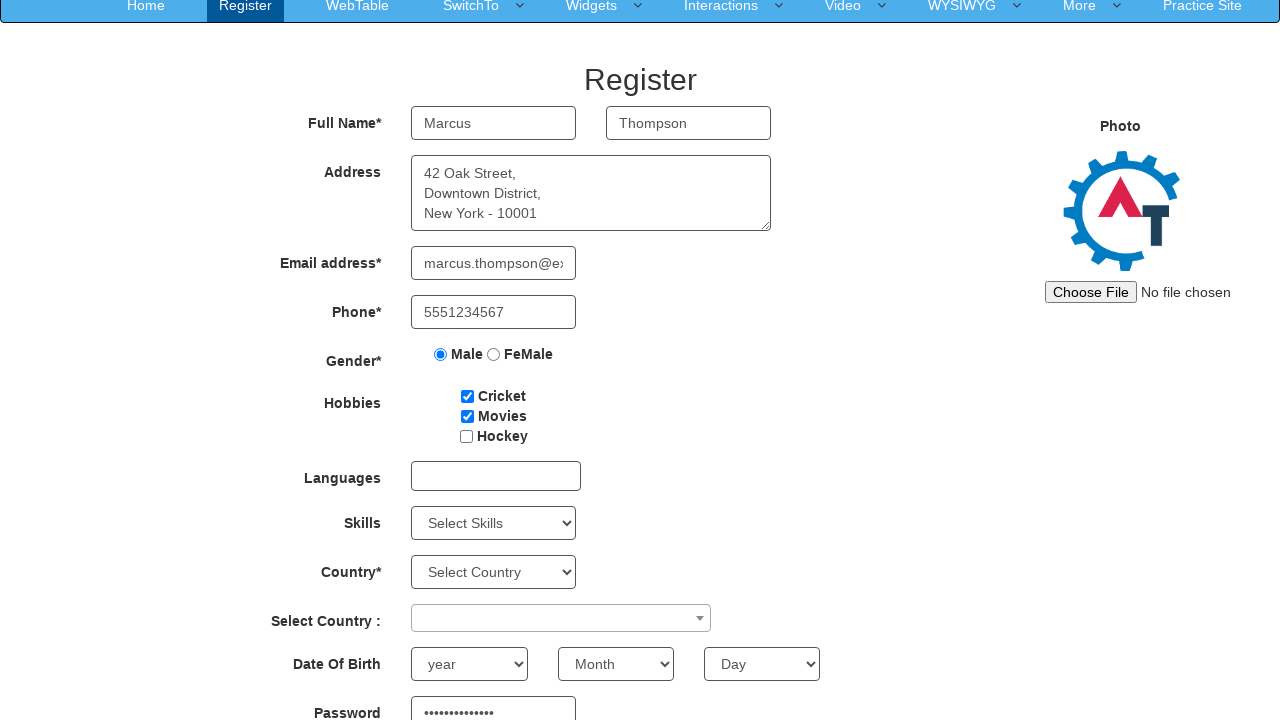

Filled confirm password field with 'SecurePass@789' on #secondpassword
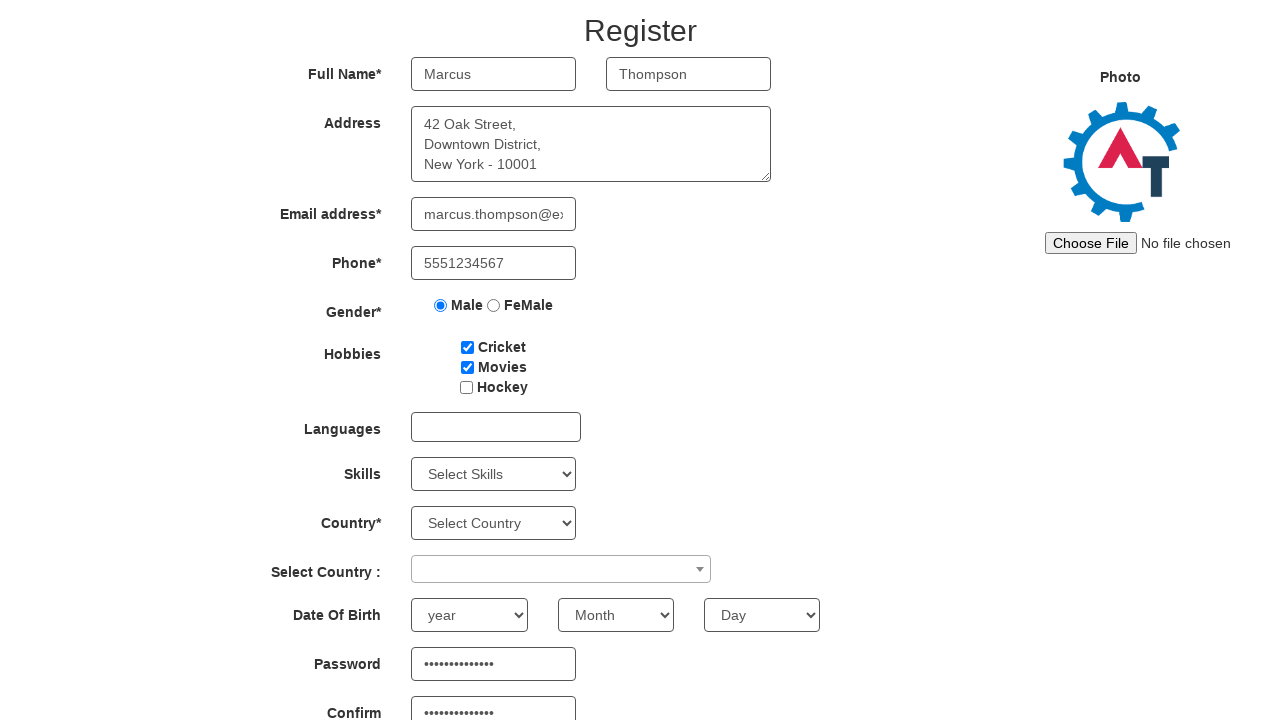

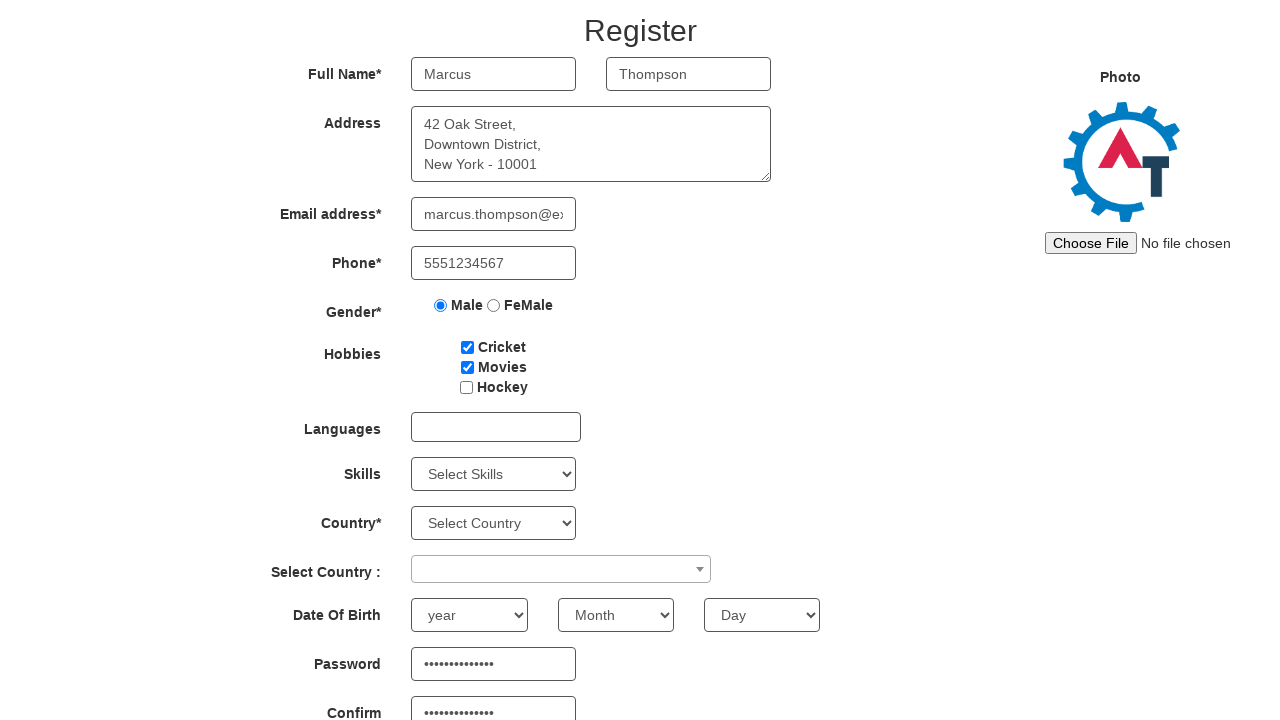